Tests navigation to two different pages on the Selenium WebDriver Java documentation site, waiting for each page title to contain "Selenium WebDriver"

Starting URL: https://bonigarcia.dev/selenium-webdriver-java/

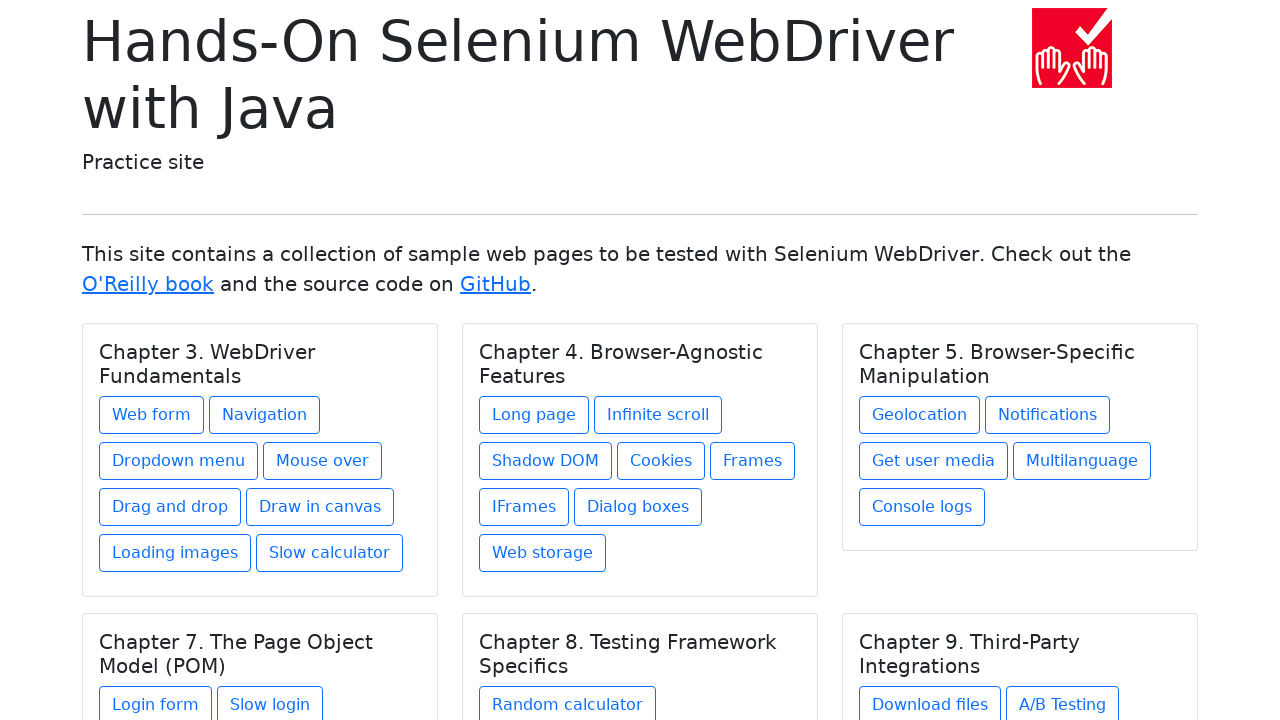

Waited for page title to contain 'Selenium WebDriver'
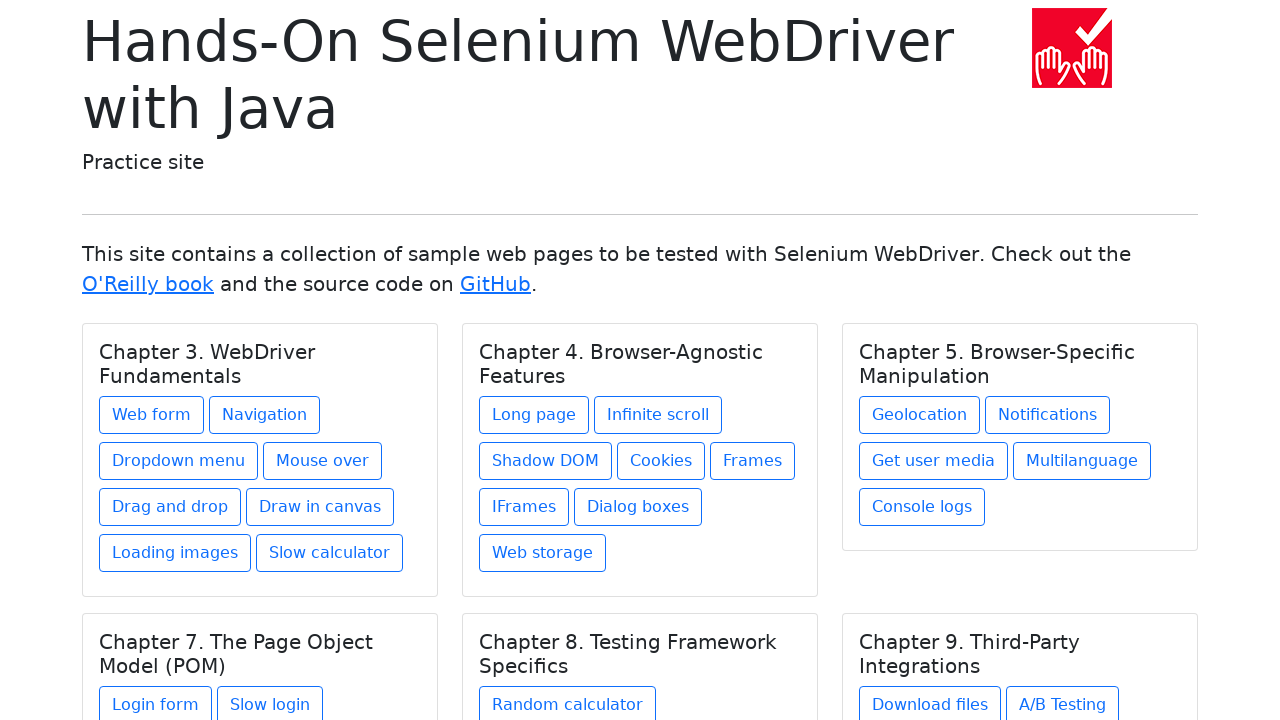

Navigated to slow calculator page
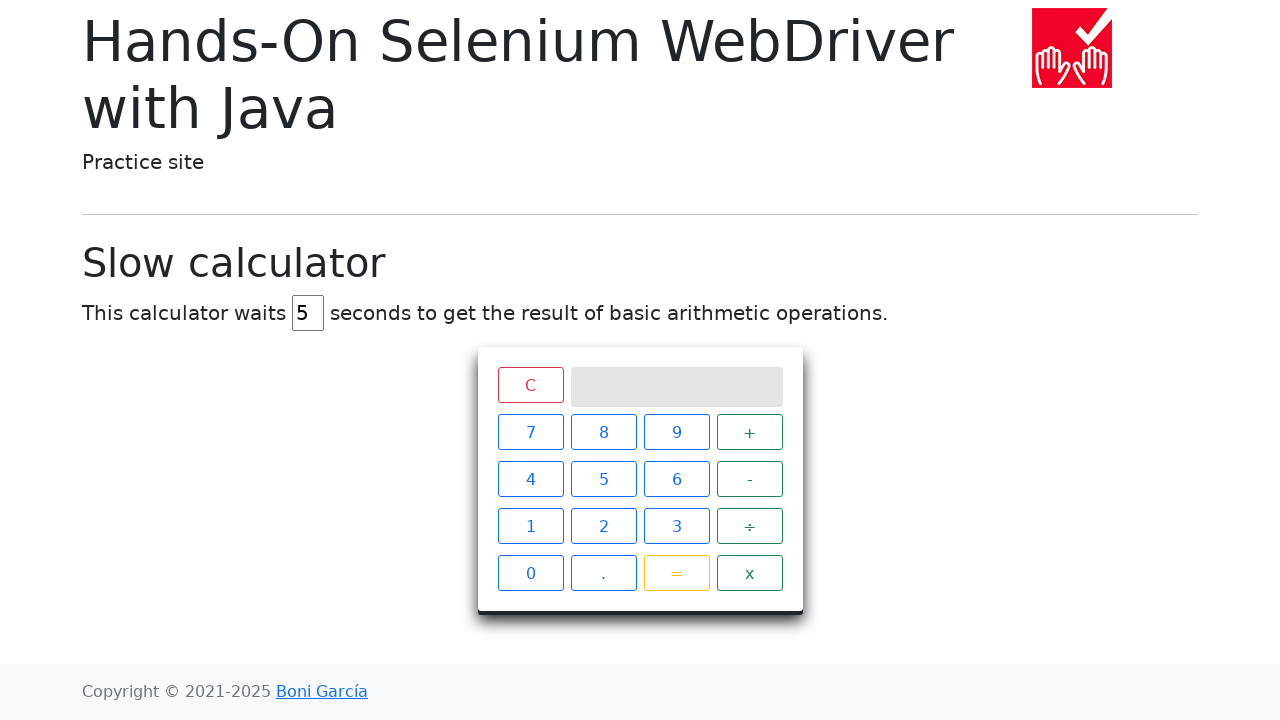

Waited for slow calculator page title to contain 'Selenium WebDriver'
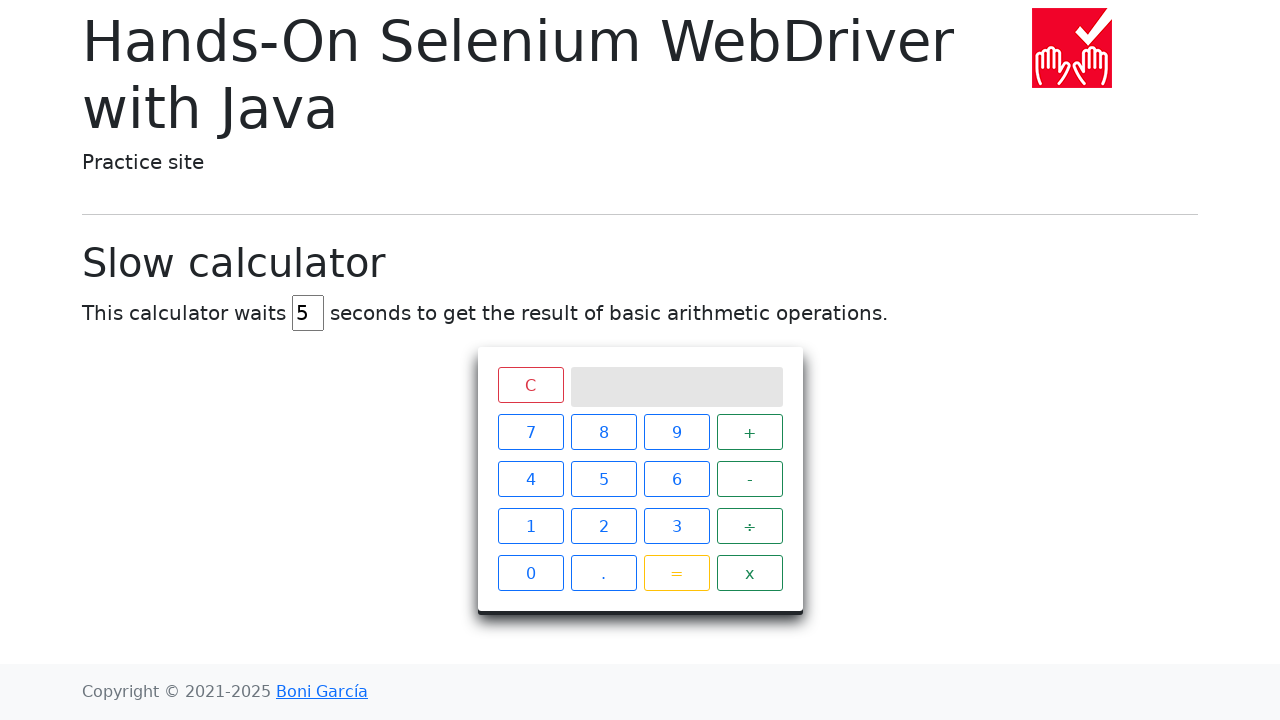

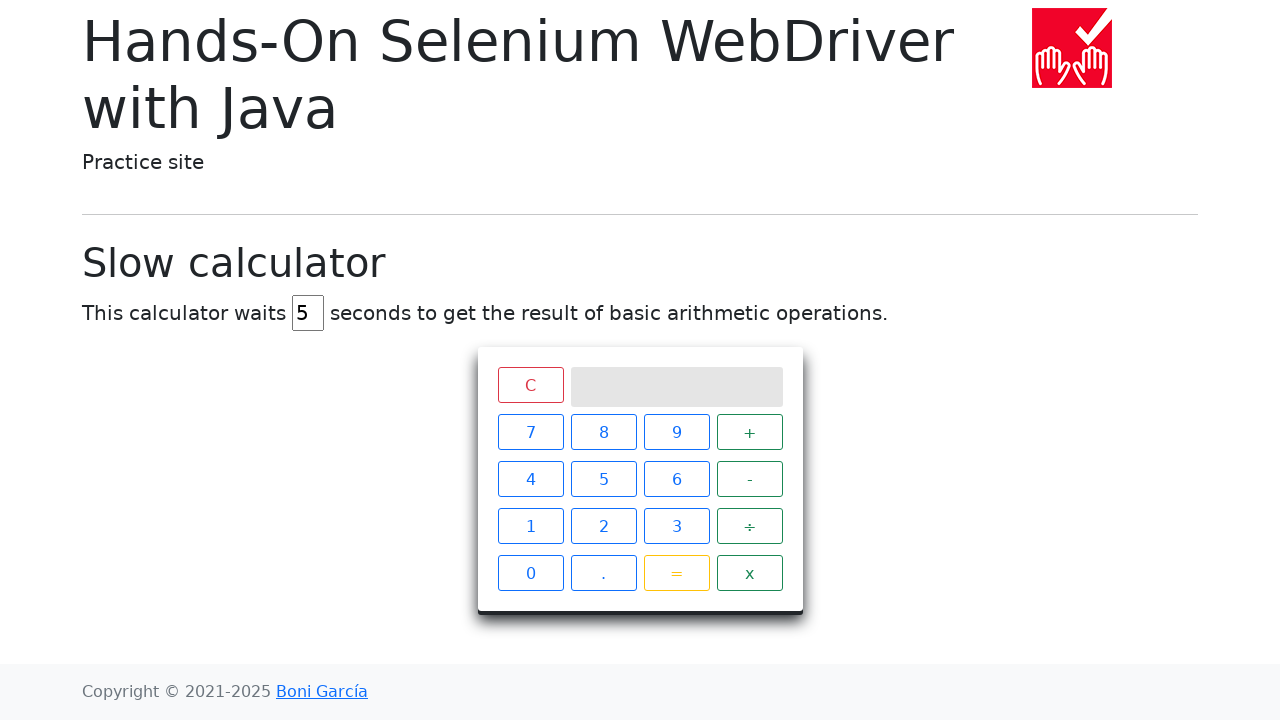